Opens multiple footer links in new tabs by simulating Ctrl+Enter keyboard shortcut on each link in the first column of the footer section

Starting URL: https://www.rahulshettyacademy.com/AutomationPractice/

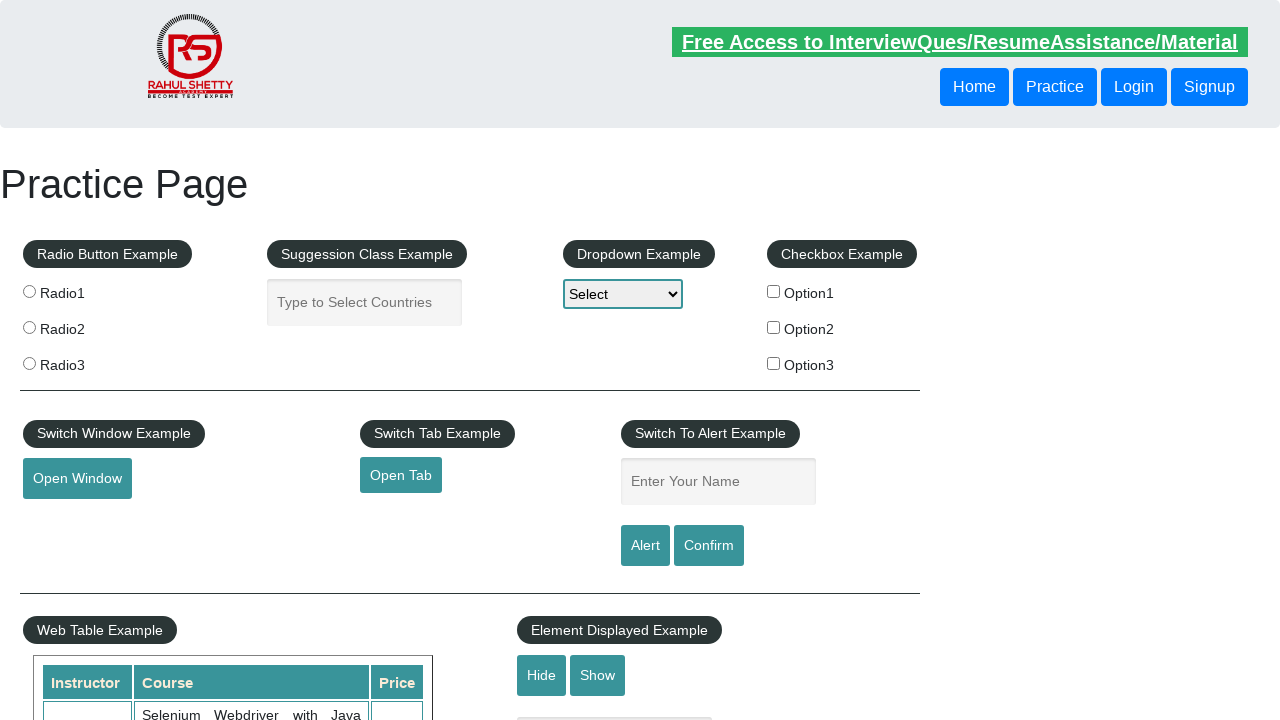

Located footer section with id 'gf-BIG'
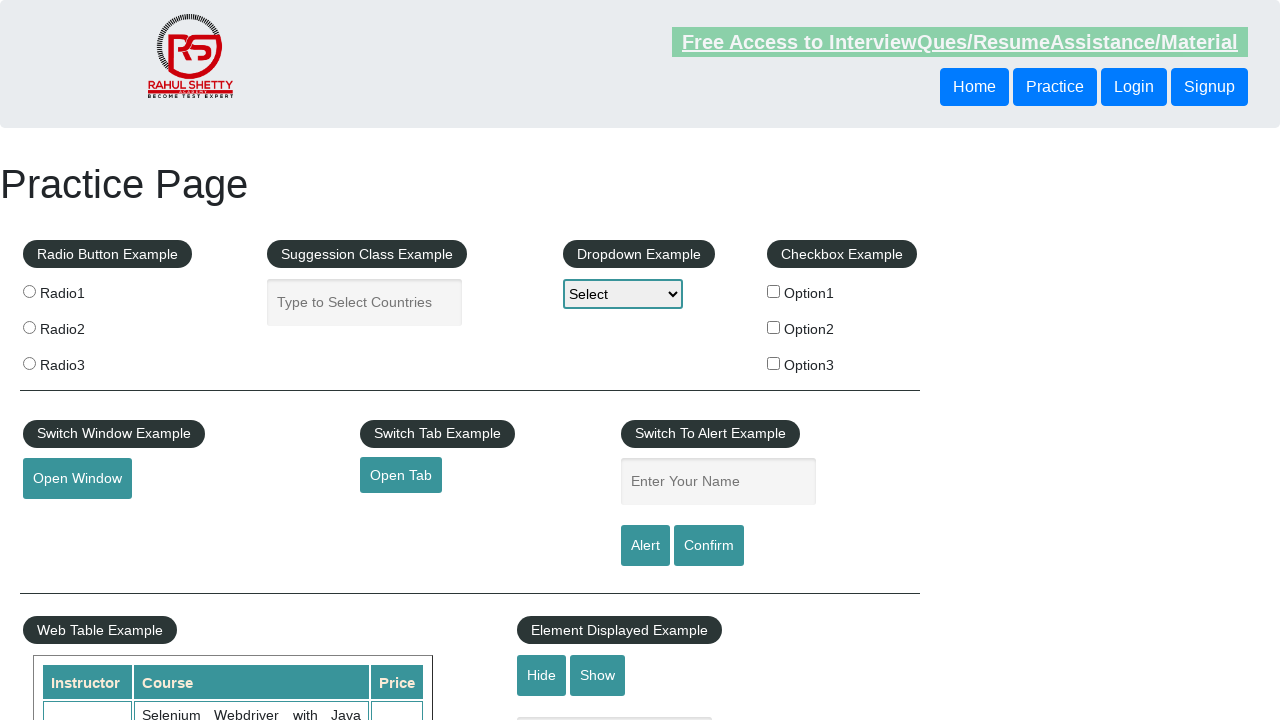

Located first column in footer table
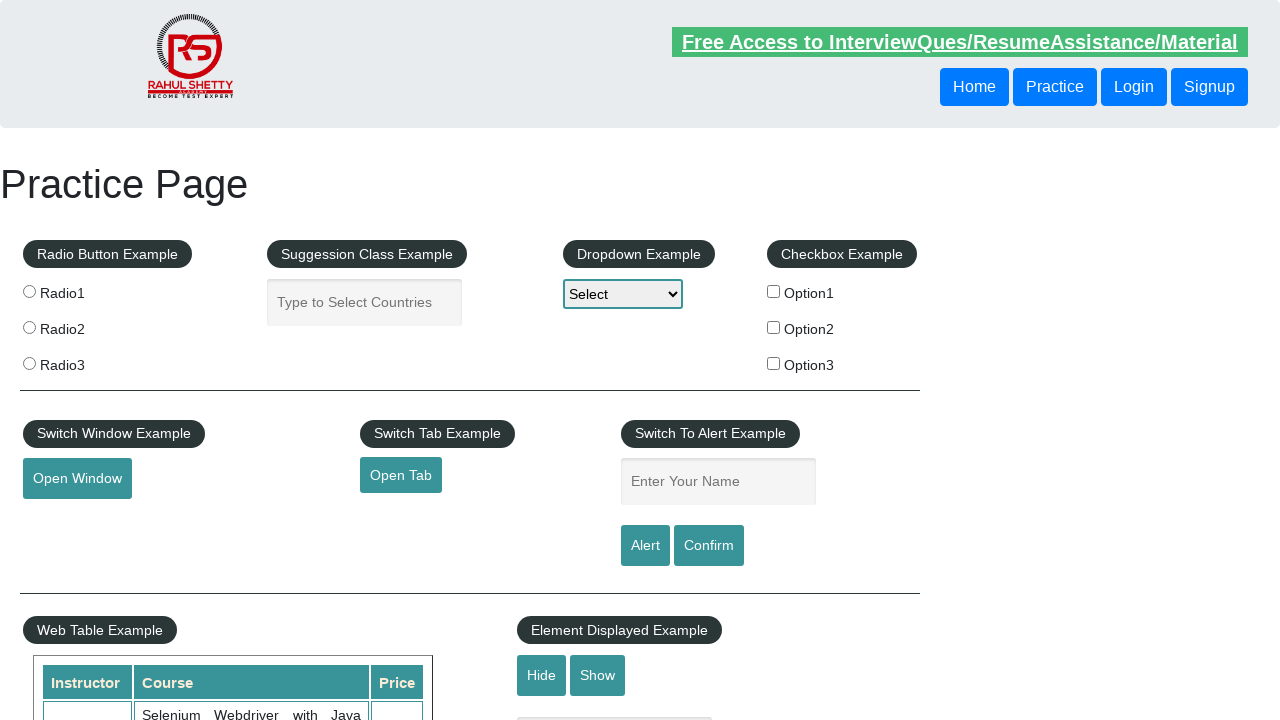

Located all links in first footer column
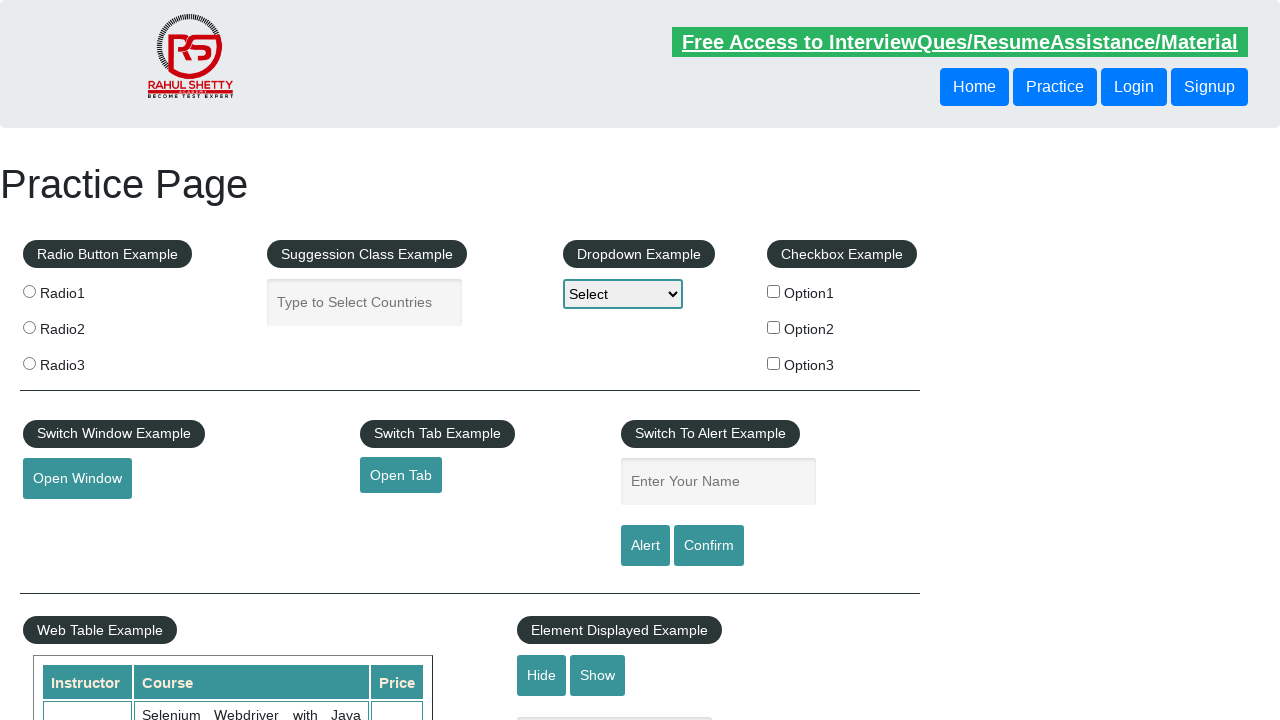

Counted 5 total links in first footer column
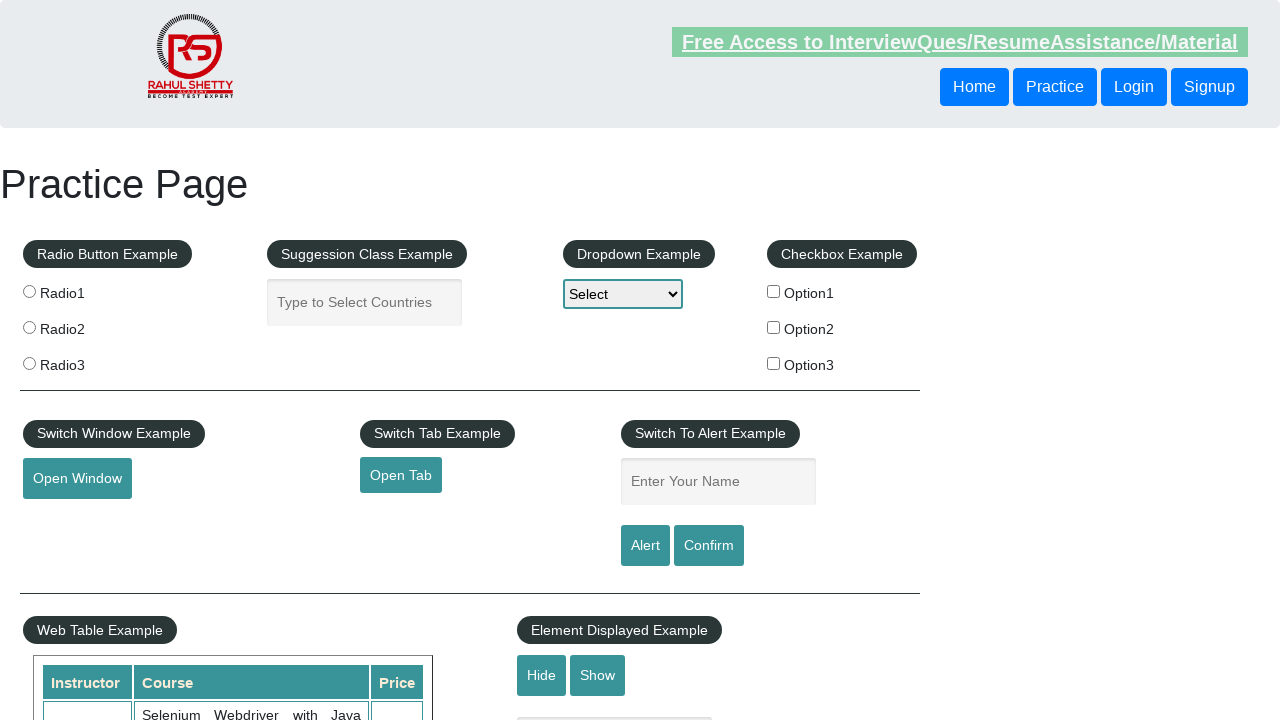

Pressed Ctrl+Enter on footer link 1 to open in new tab on #gf-BIG >> xpath=//table/tbody/tr/td[1]/ul >> a >> nth=1
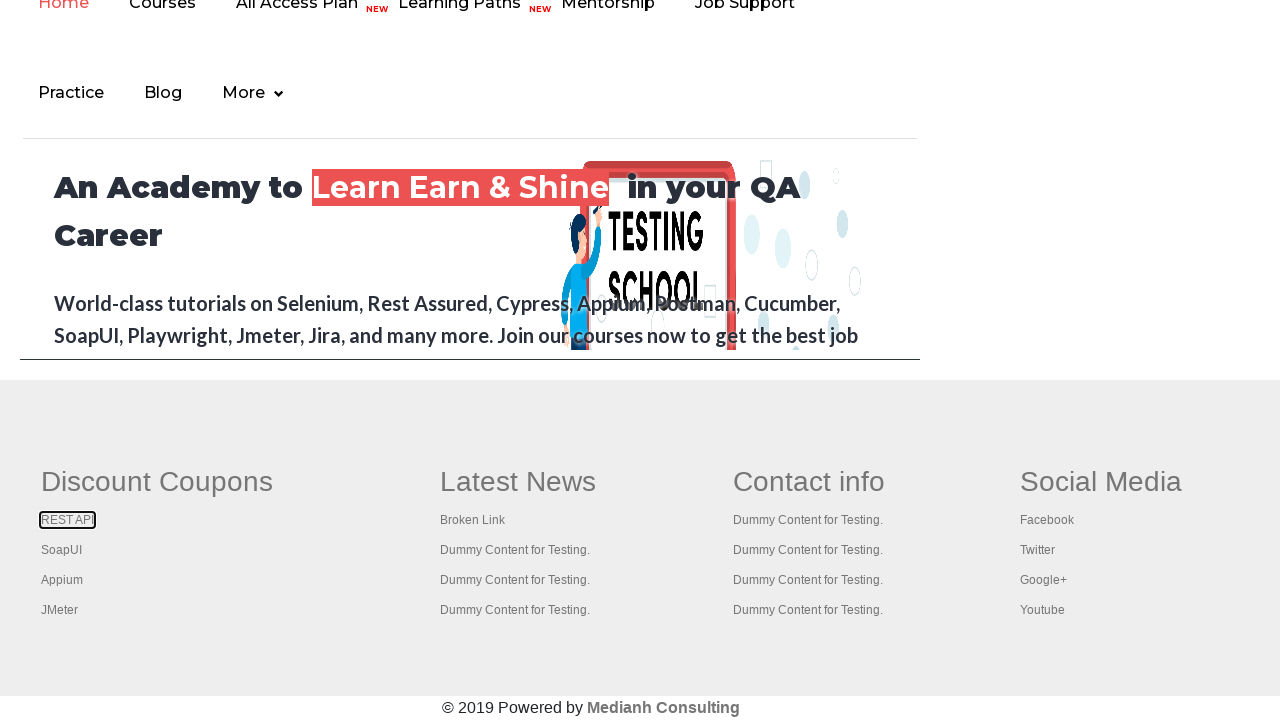

Pressed Ctrl+Enter on footer link 2 to open in new tab on #gf-BIG >> xpath=//table/tbody/tr/td[1]/ul >> a >> nth=2
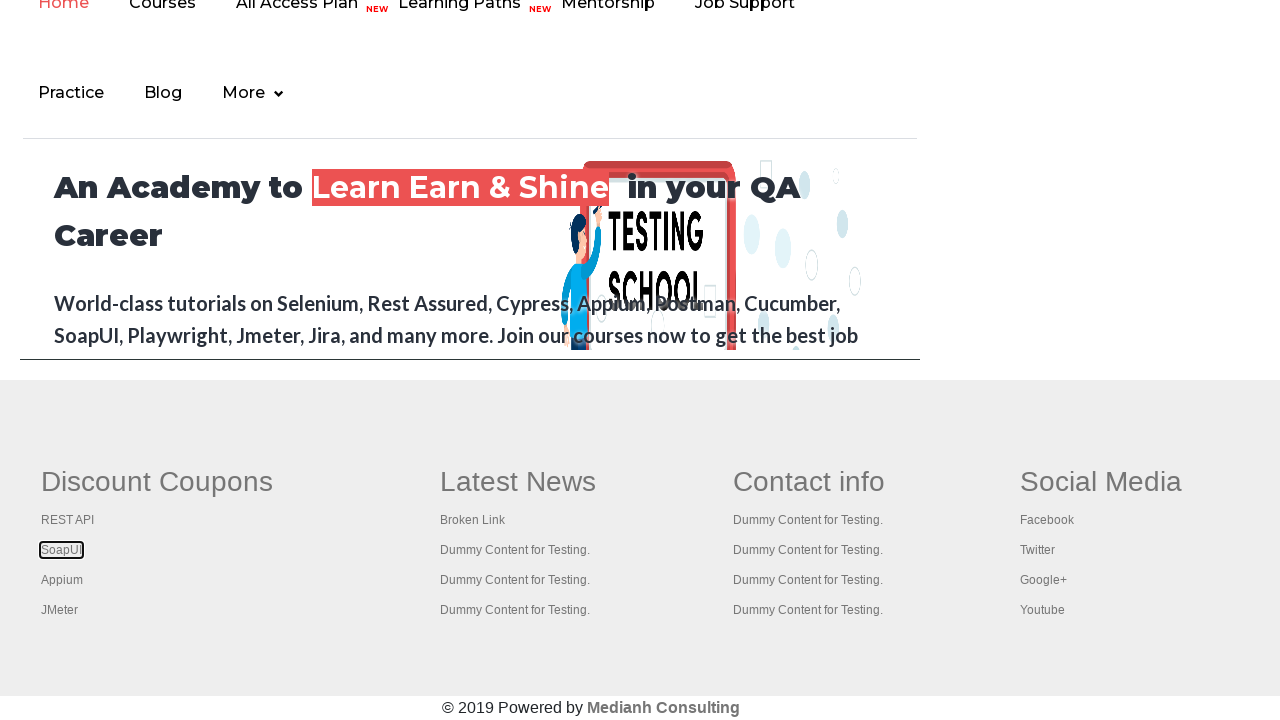

Pressed Ctrl+Enter on footer link 3 to open in new tab on #gf-BIG >> xpath=//table/tbody/tr/td[1]/ul >> a >> nth=3
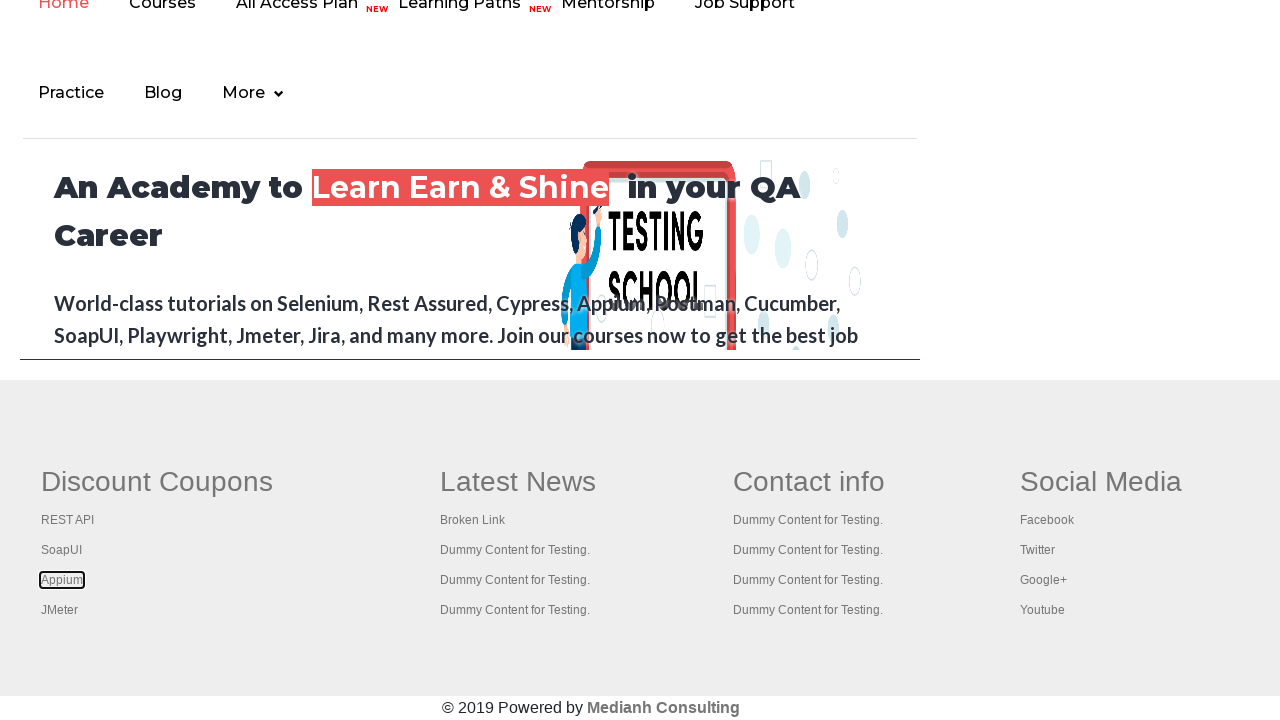

Pressed Ctrl+Enter on footer link 4 to open in new tab on #gf-BIG >> xpath=//table/tbody/tr/td[1]/ul >> a >> nth=4
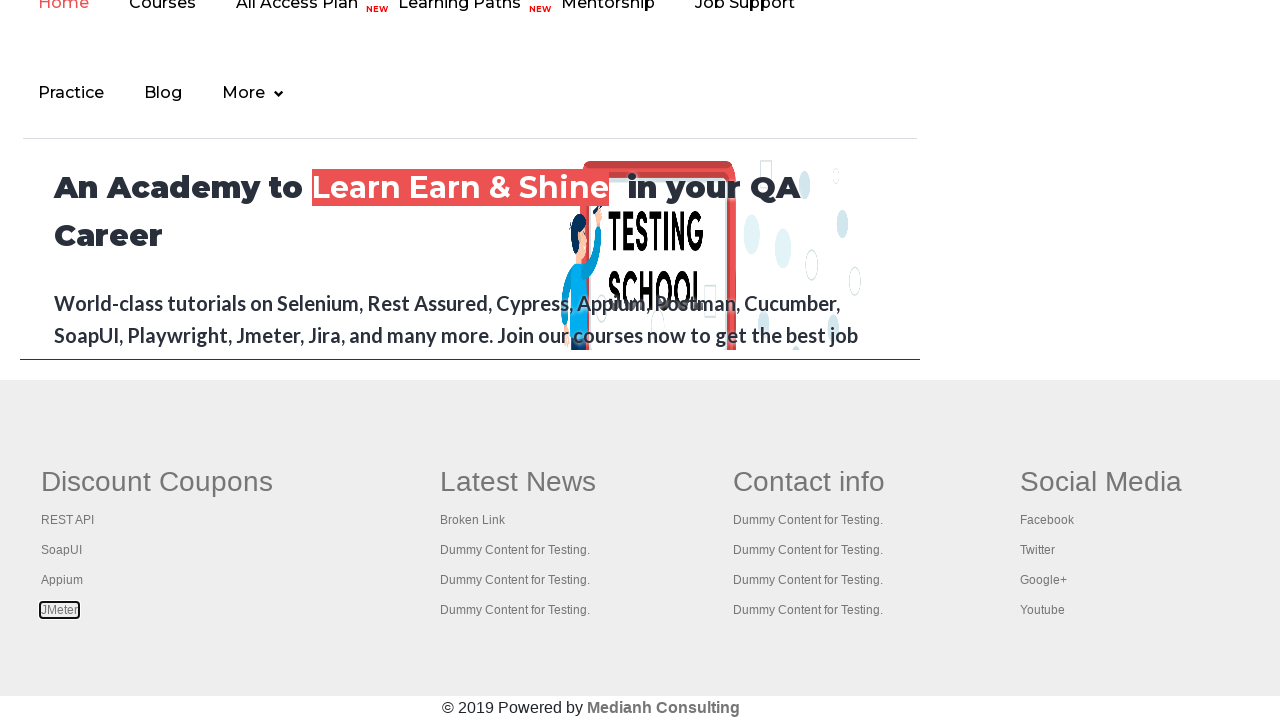

Waited 3 seconds for all footer links to open in new tabs
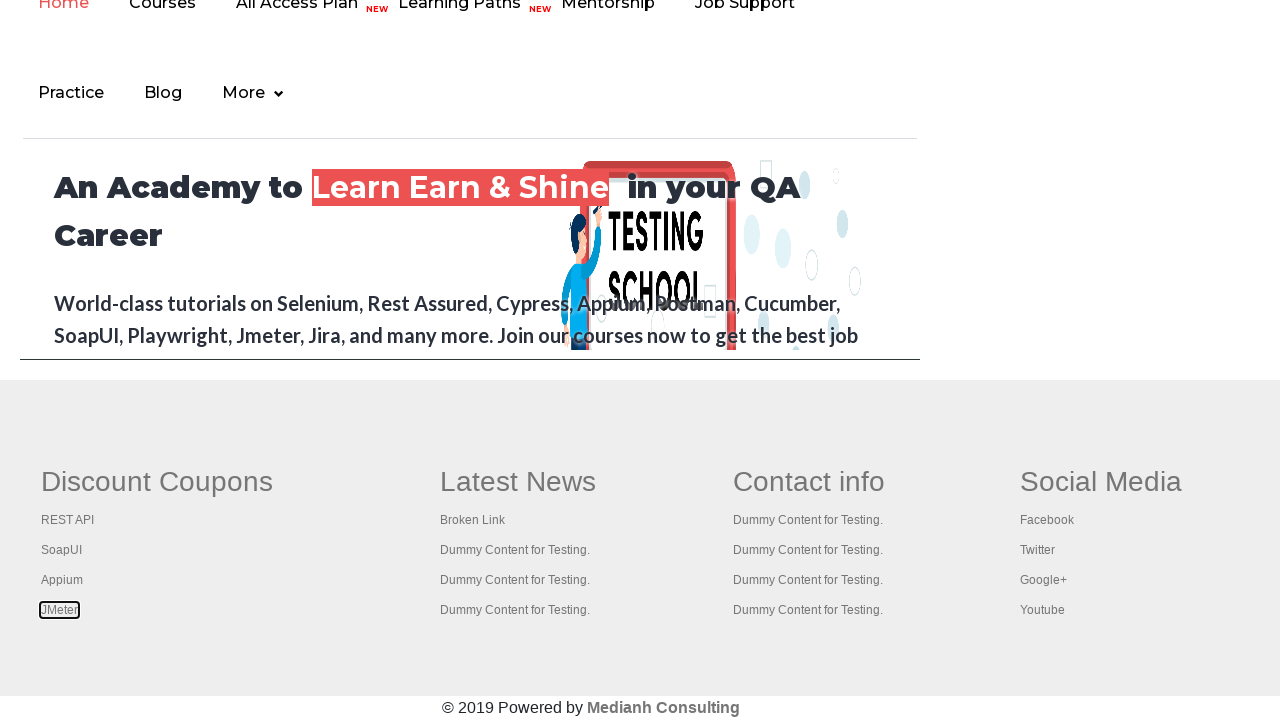

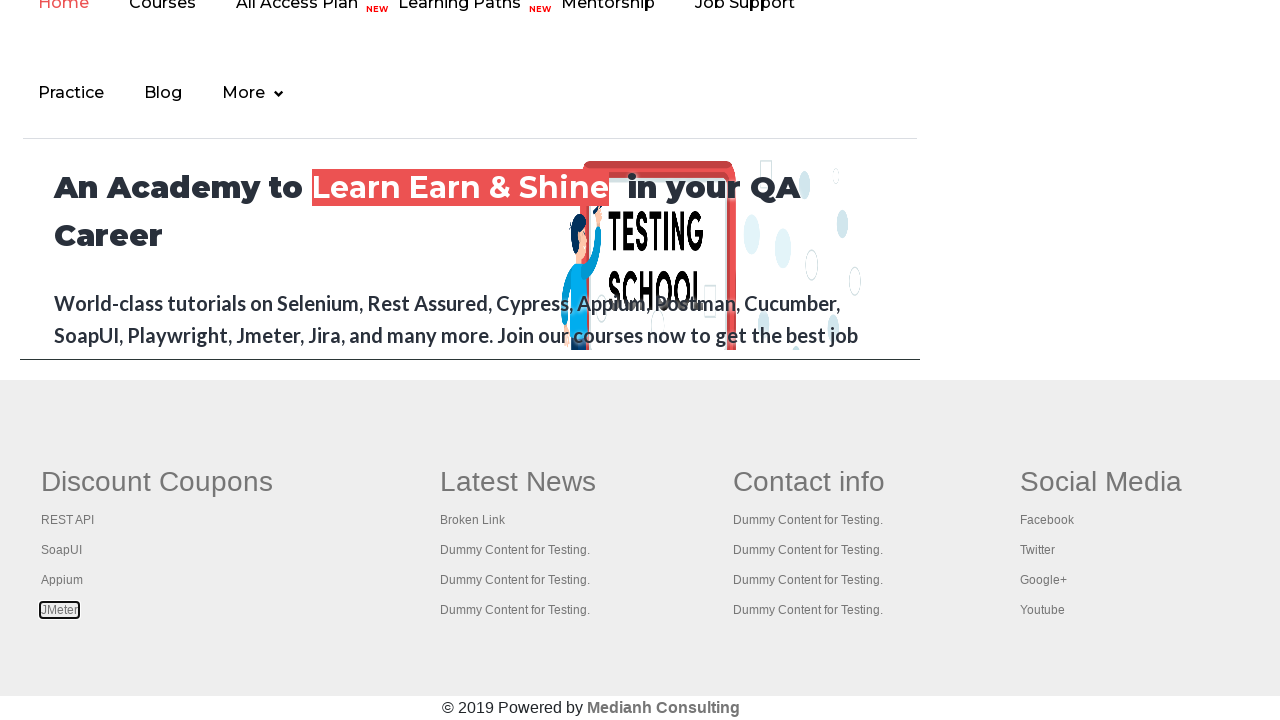